Tests a wait scenario where a button becomes clickable after a delay, clicks the verify button, and checks for a successful message.

Starting URL: http://suninjuly.github.io/wait2.html

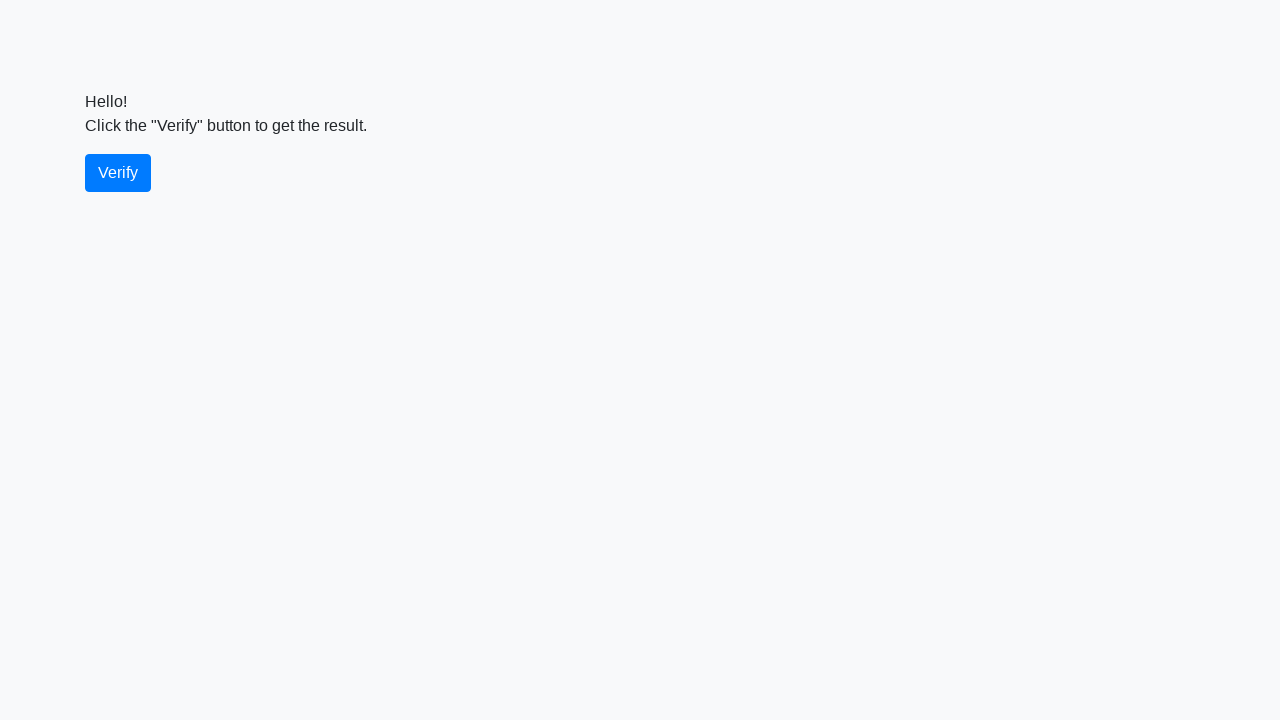

Waited for verify button to become visible
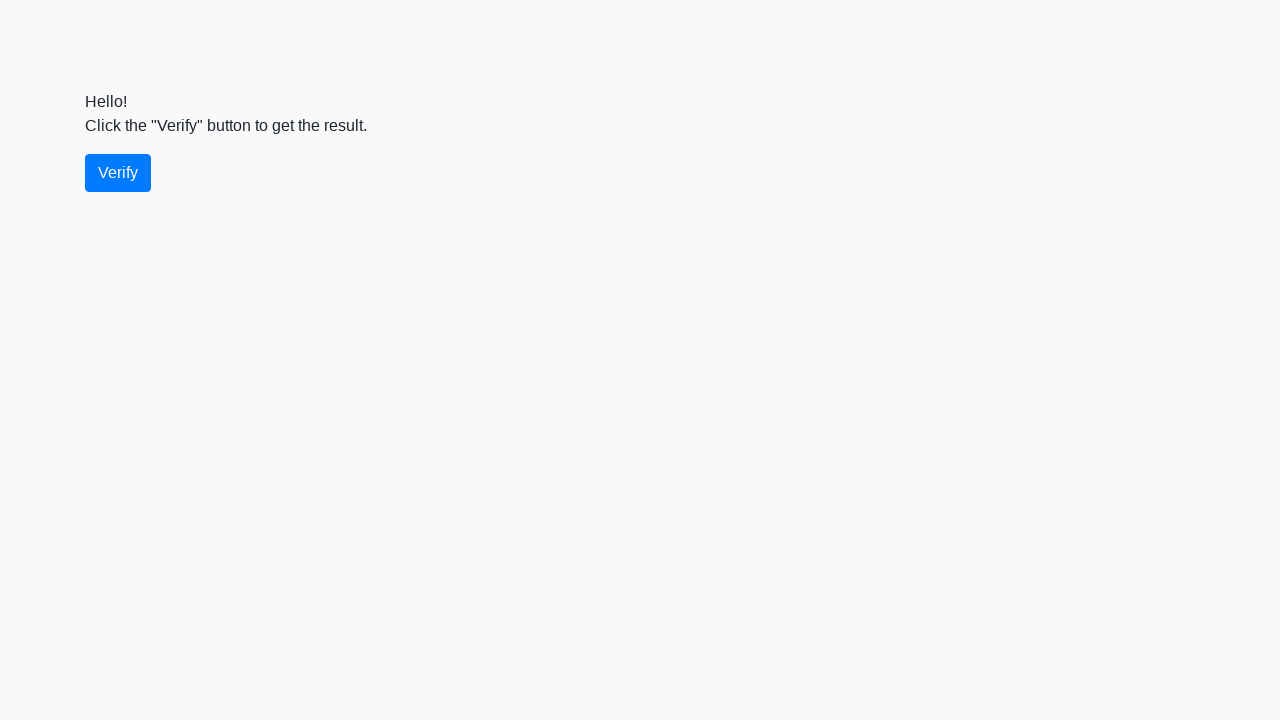

Clicked the verify button at (118, 173) on #verify
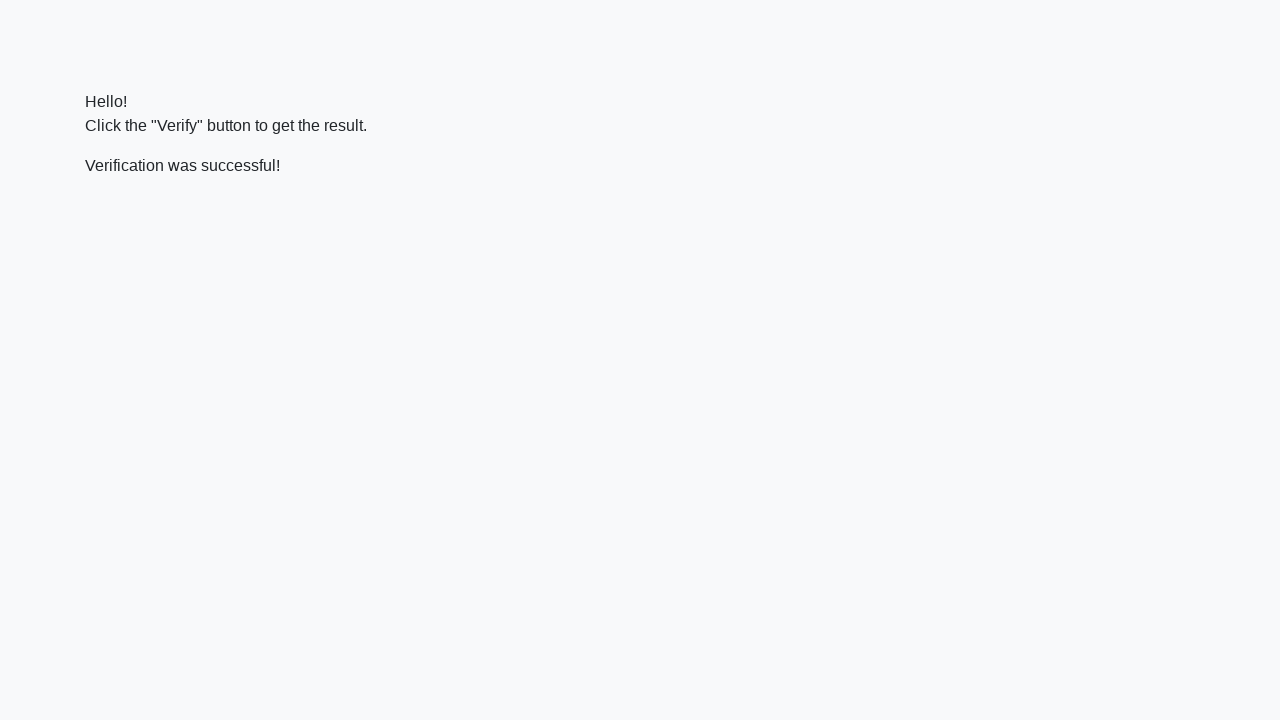

Waited for success message to become visible
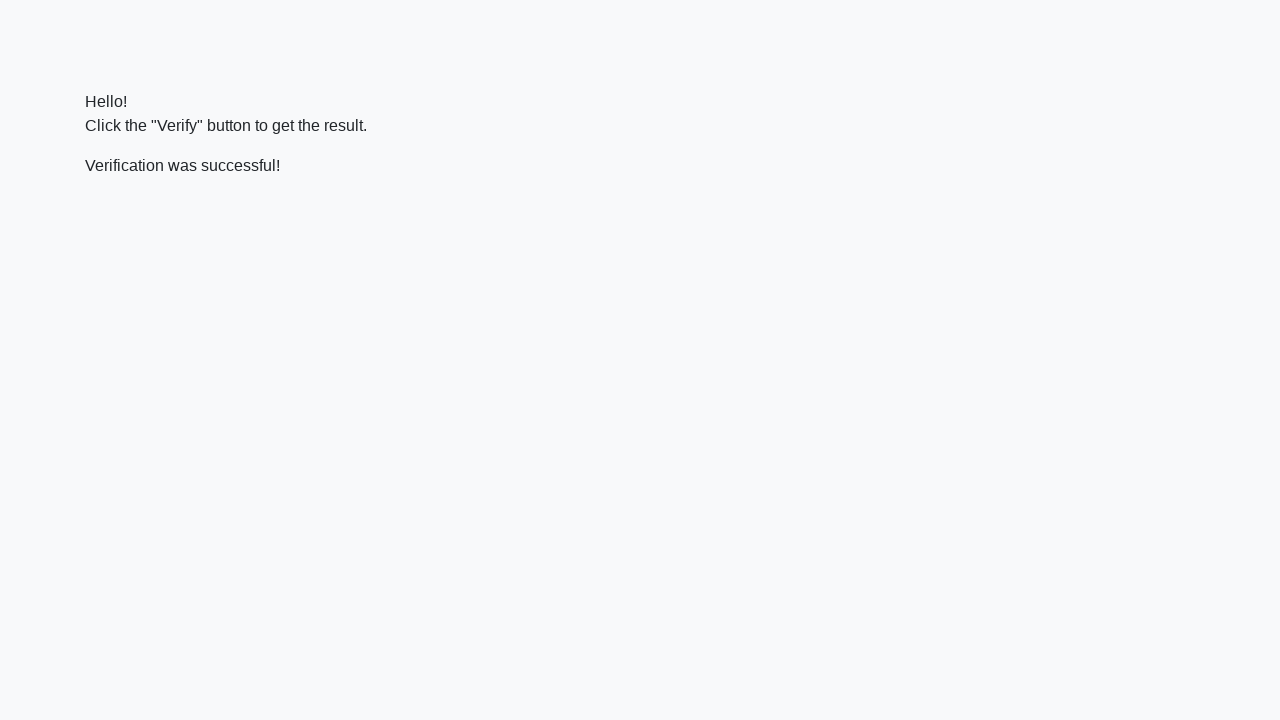

Verified that success message contains 'successful'
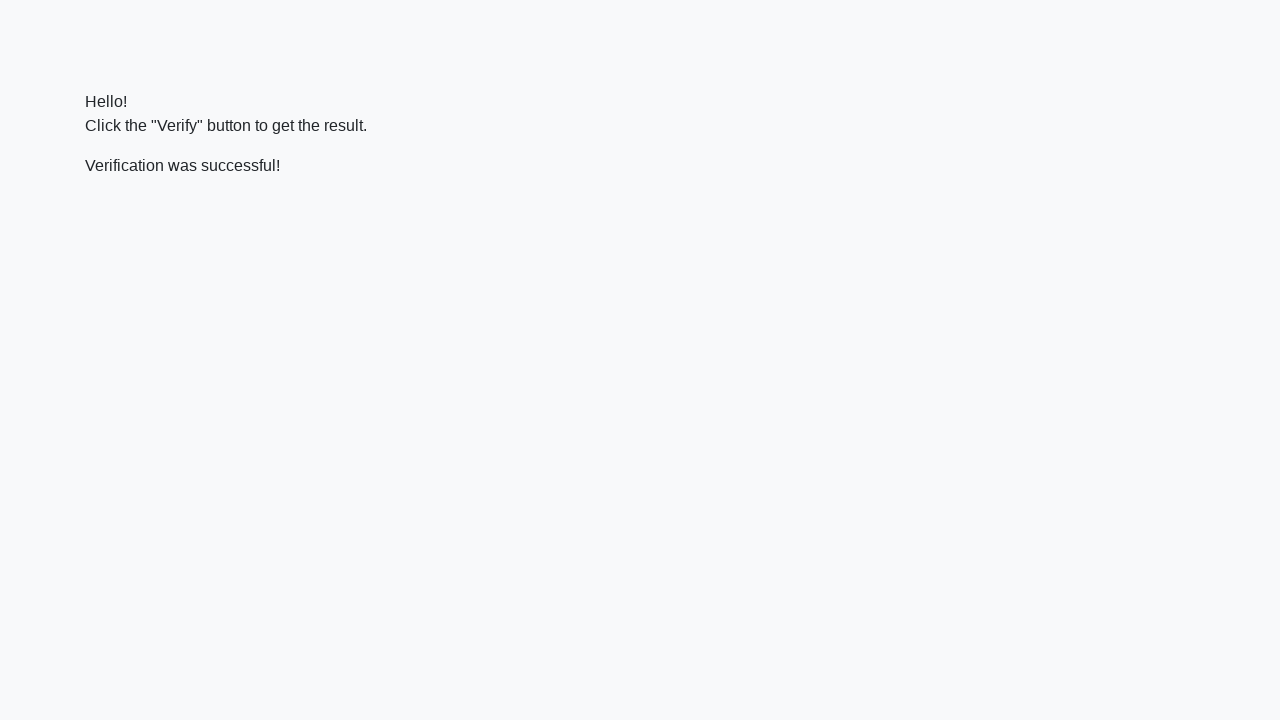

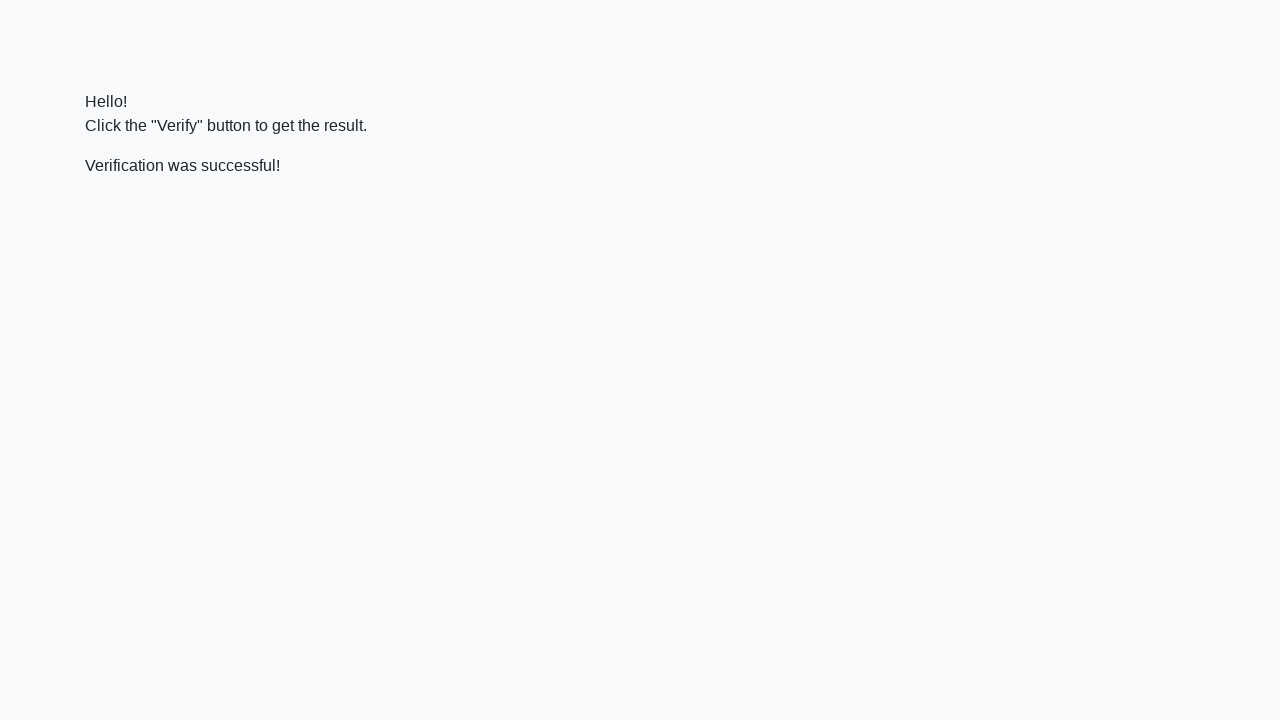